Navigates to the AC Milan website and waits for the page to load, verifying that an h3 heading element is present on the page.

Starting URL: https://acmilan.com

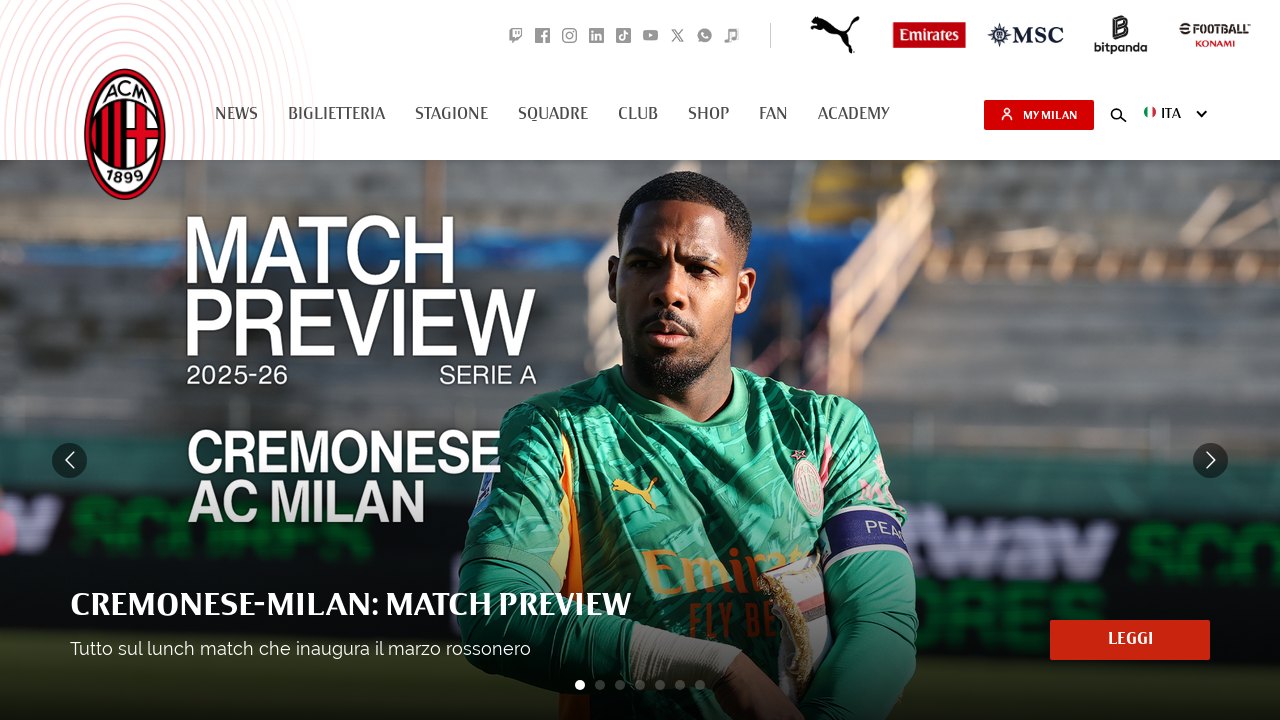

Navigated to AC Milan website
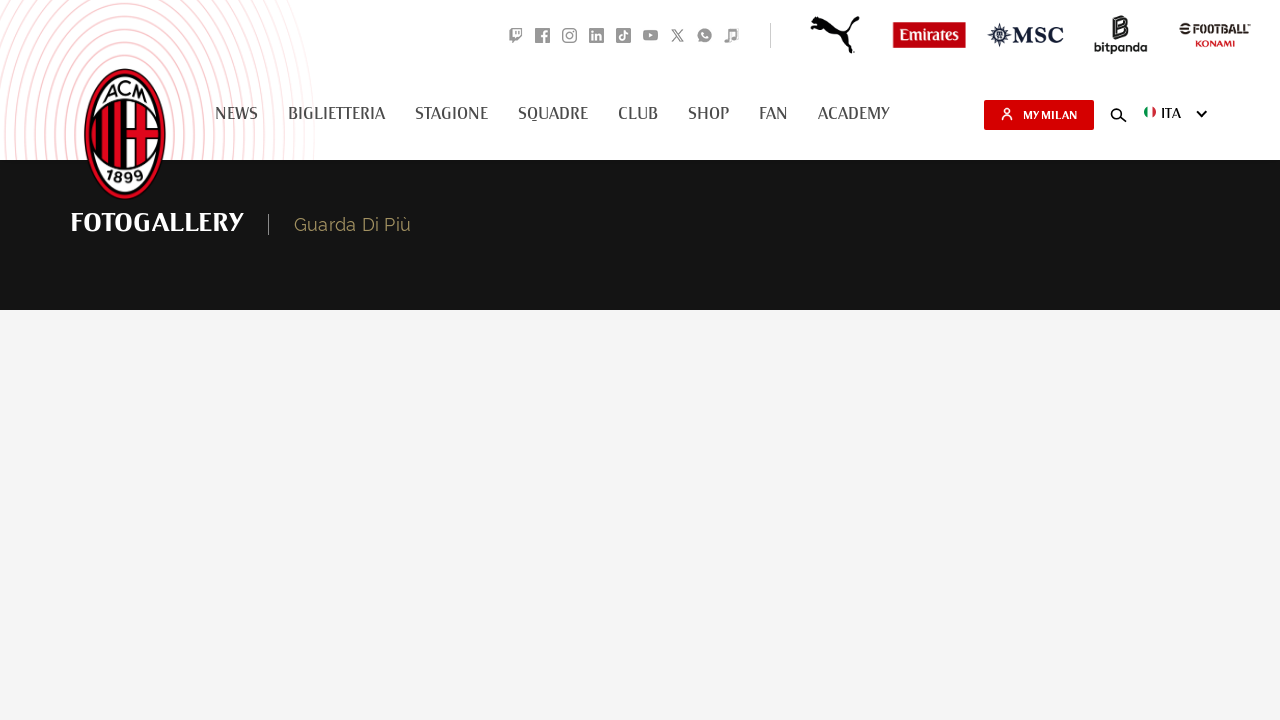

Page loaded and h3 heading element is present
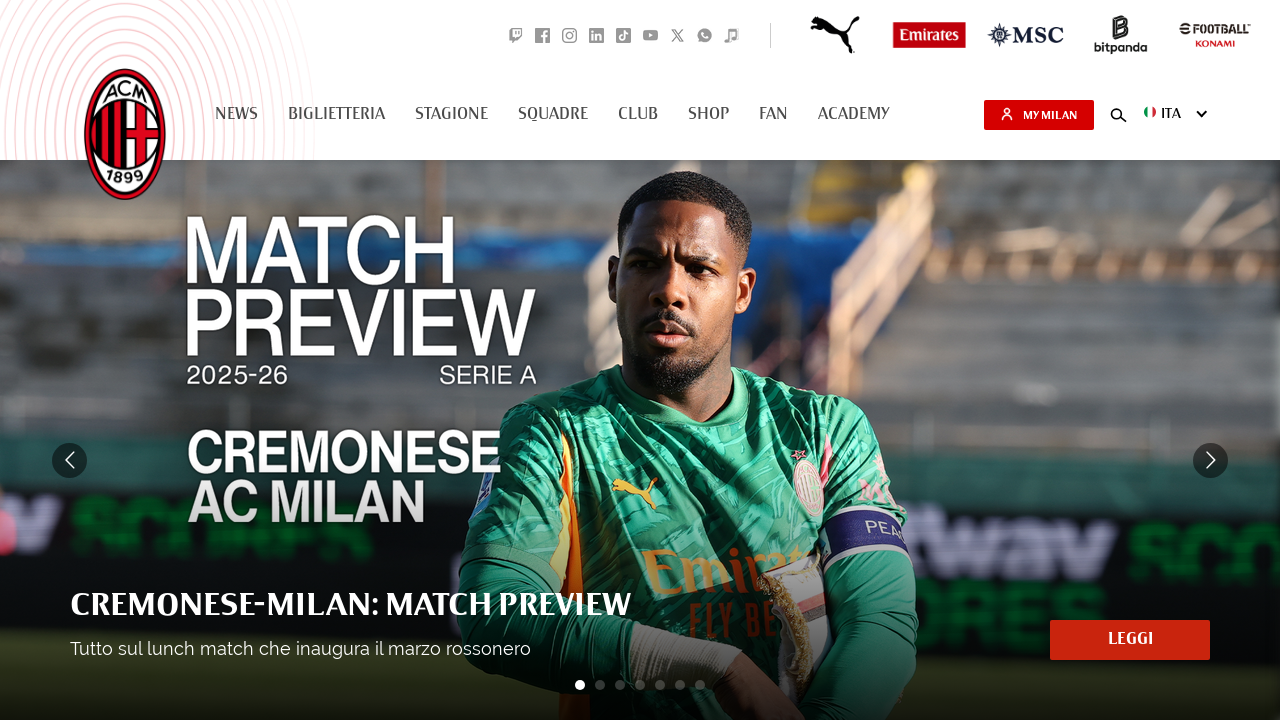

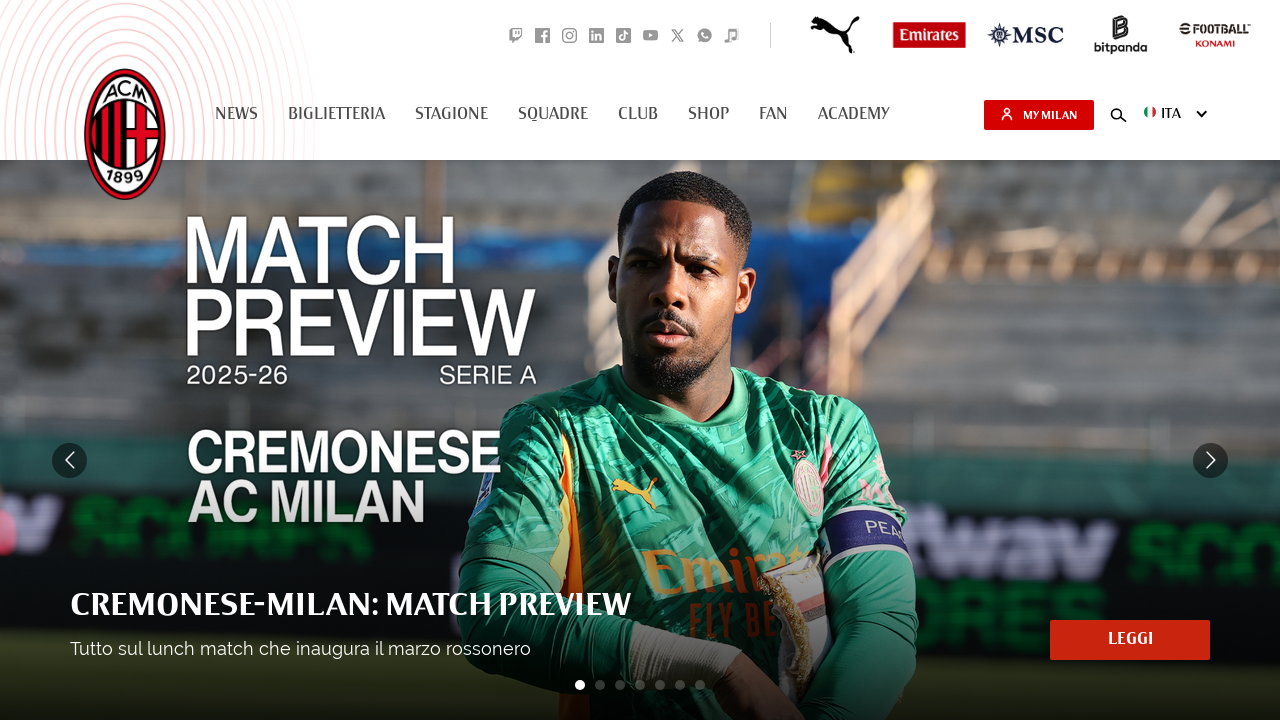